Tests scrolling functionality by scrolling to a hidden "You Found Me" button, clicking it, and verifying that a "Mission accomplished" message appears.

Starting URL: https://qaplayground.dev/apps/covered/#

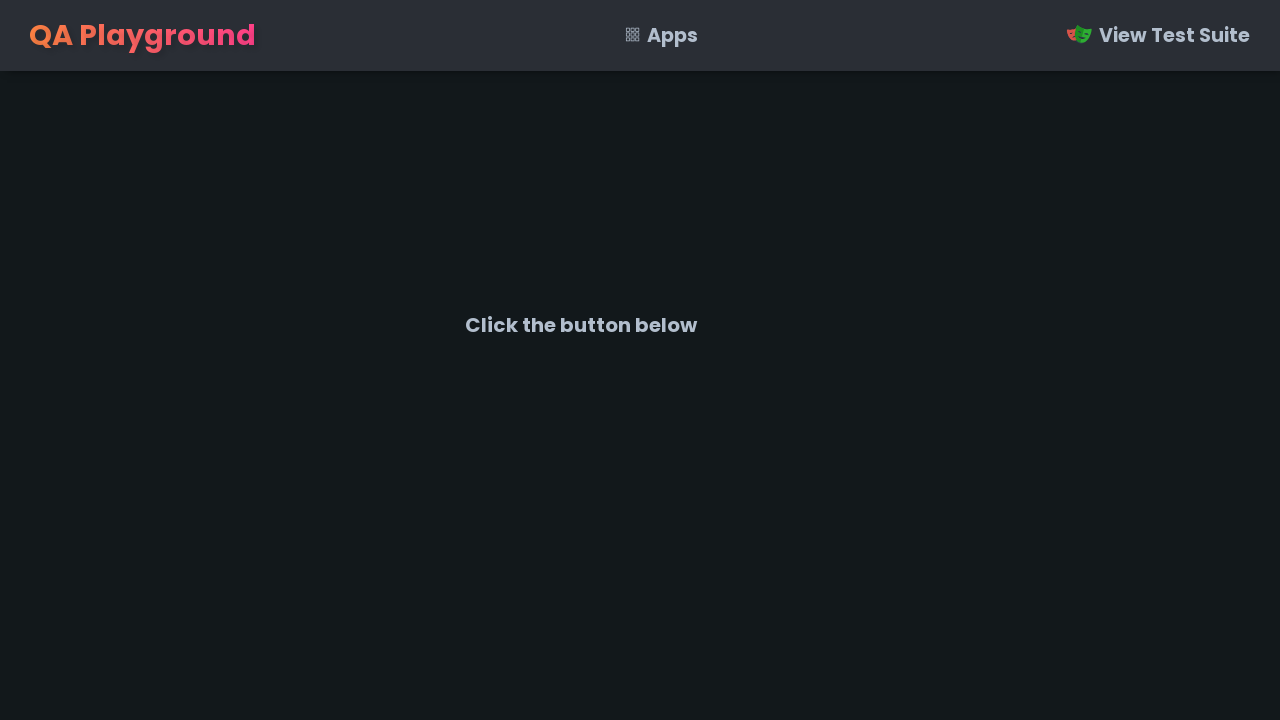

Retrieved initial text from #info element
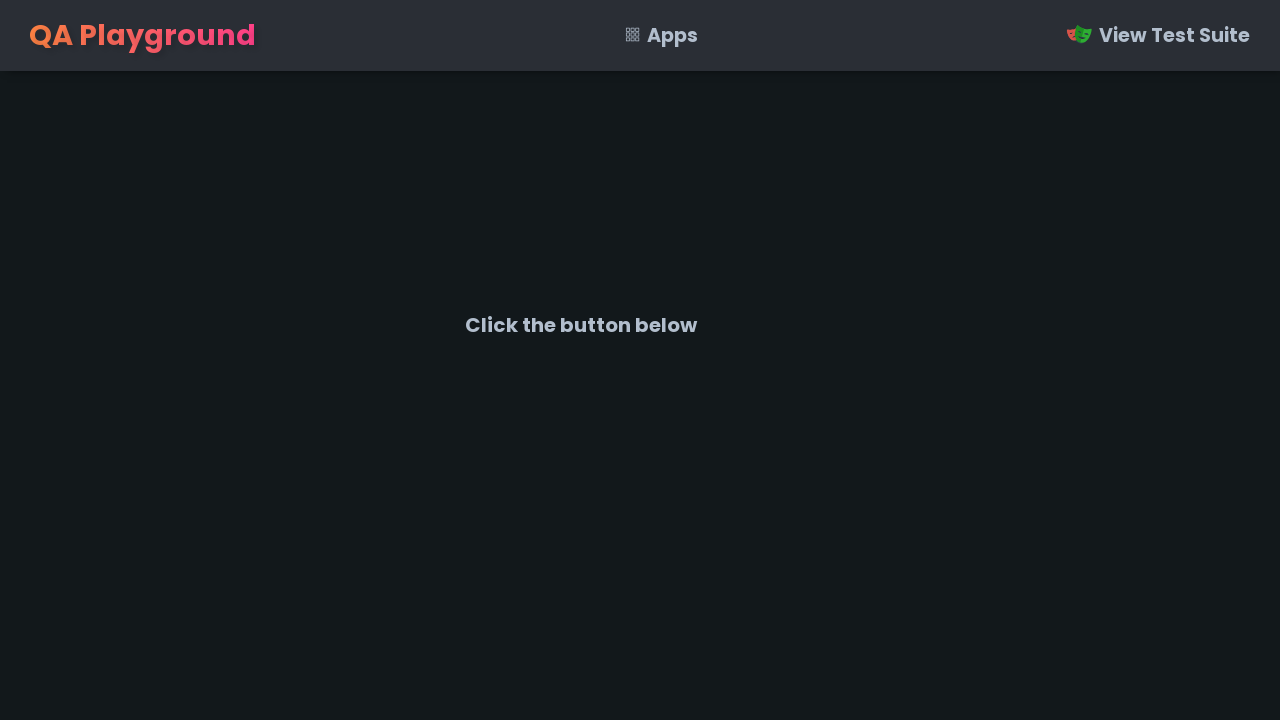

Verified initial text is 'Click the button below'
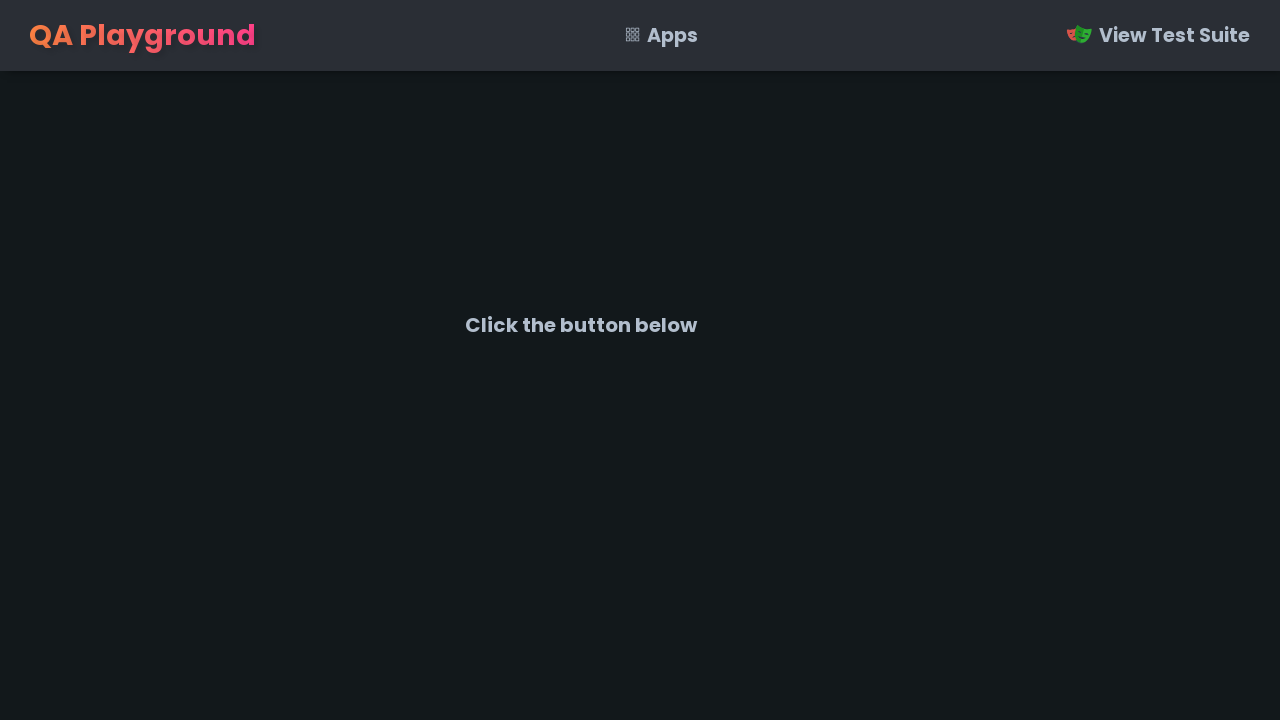

Located the hidden 'You Found Me' button (#fugitive)
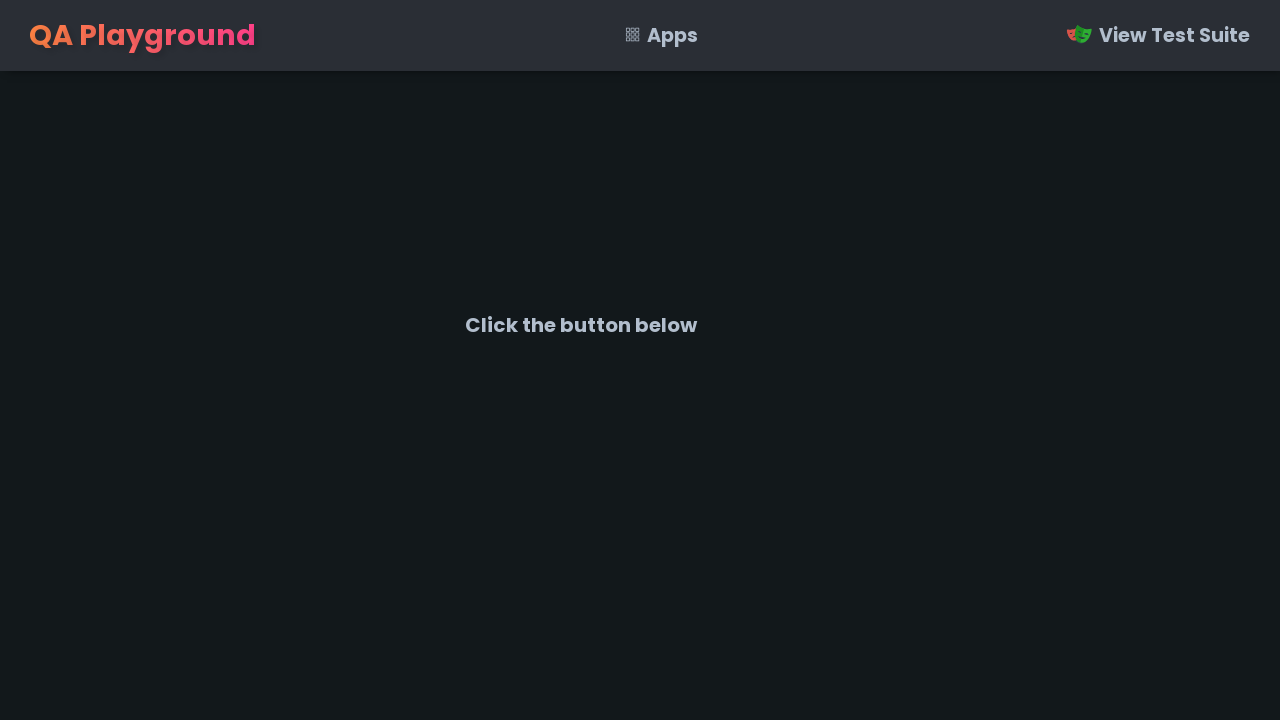

Scrolled to make the hidden button visible
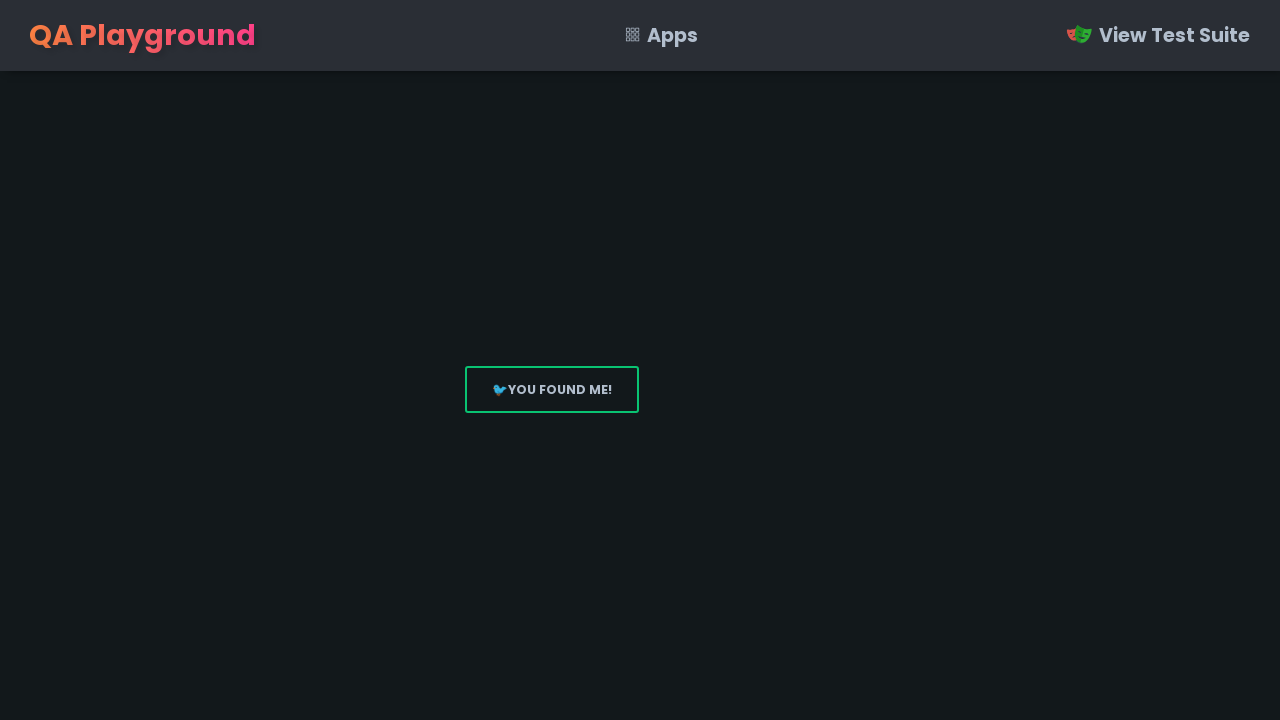

Confirmed the button is now visible
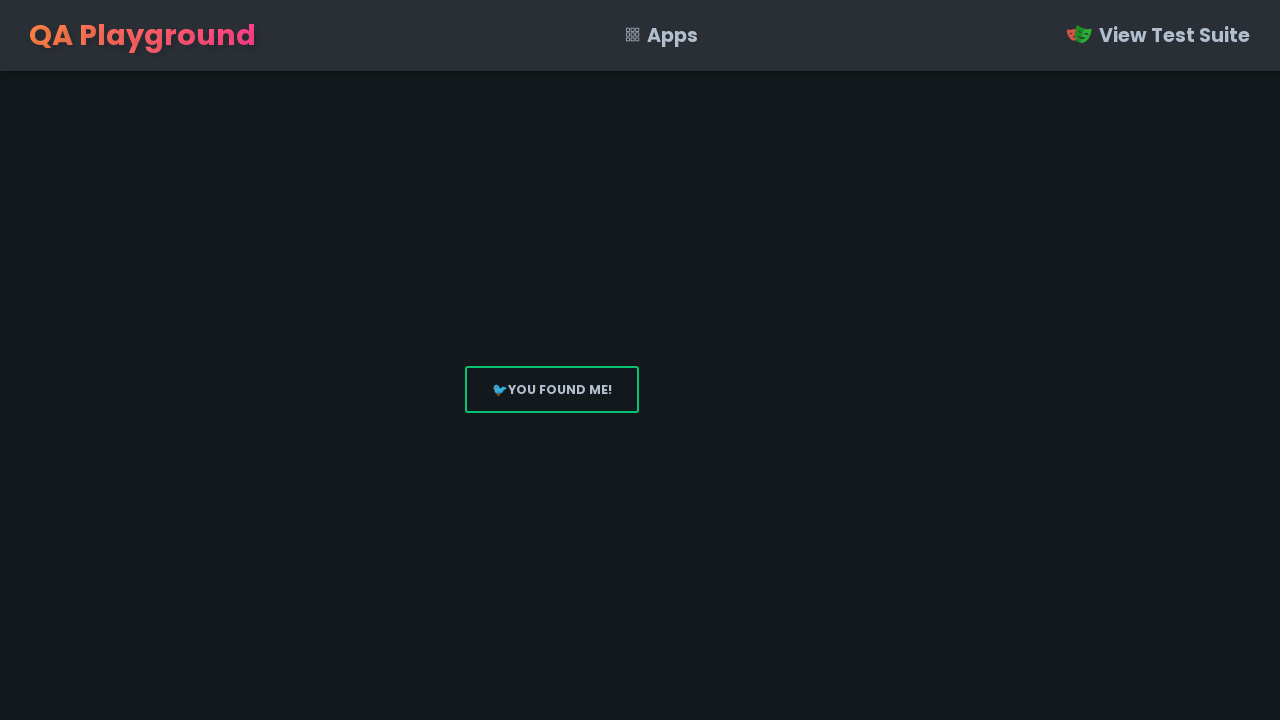

Clicked the 'You Found Me' button at (552, 390) on #fugitive
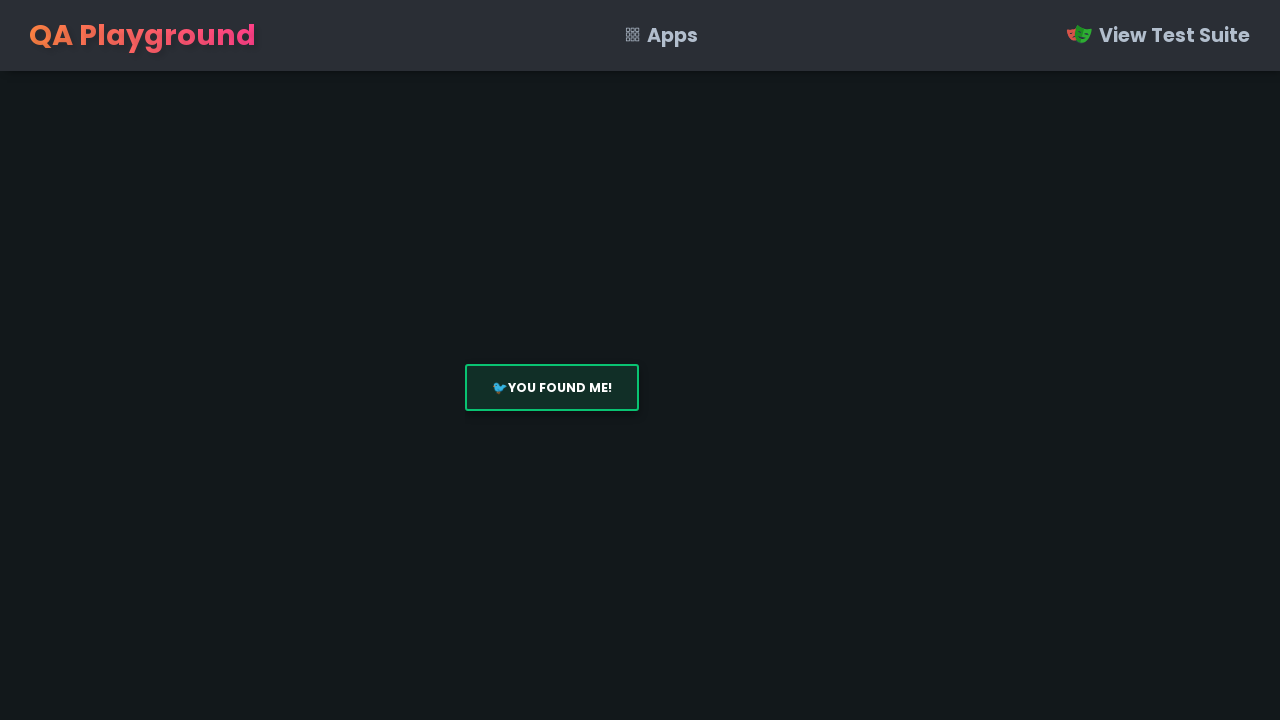

Retrieved the success message text from #info element
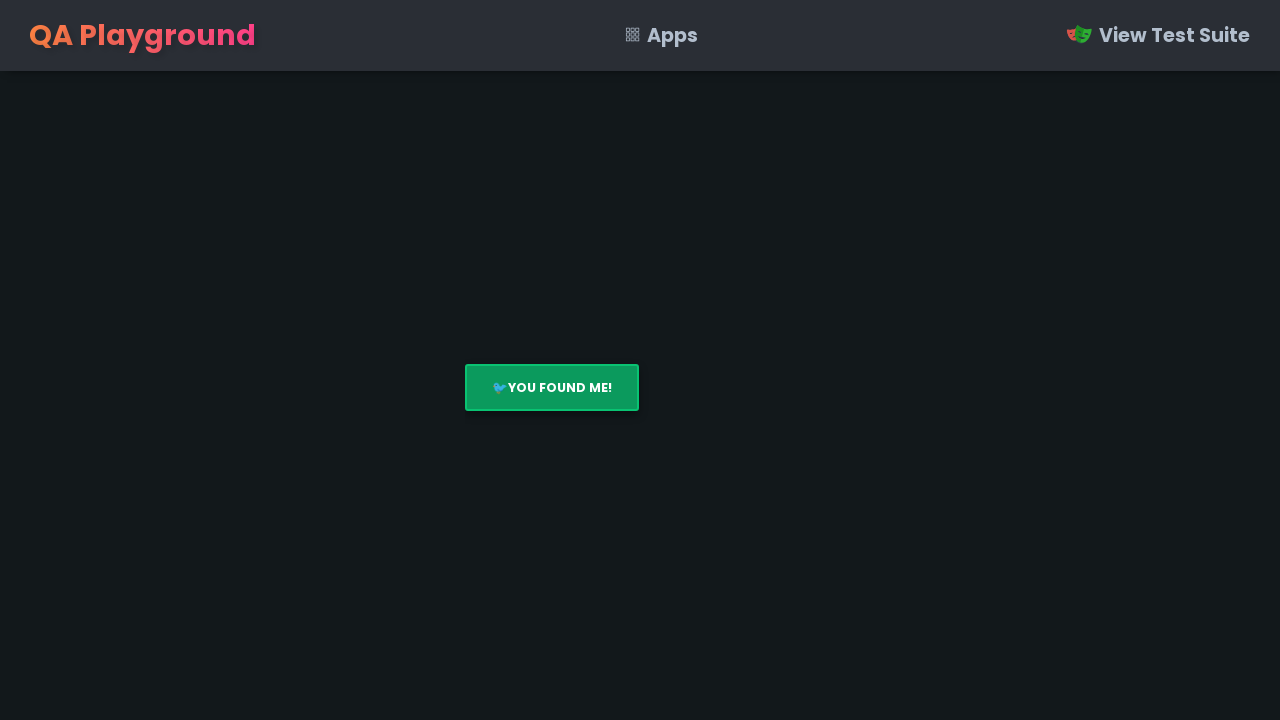

Verified success message is 'Mission accomplished'
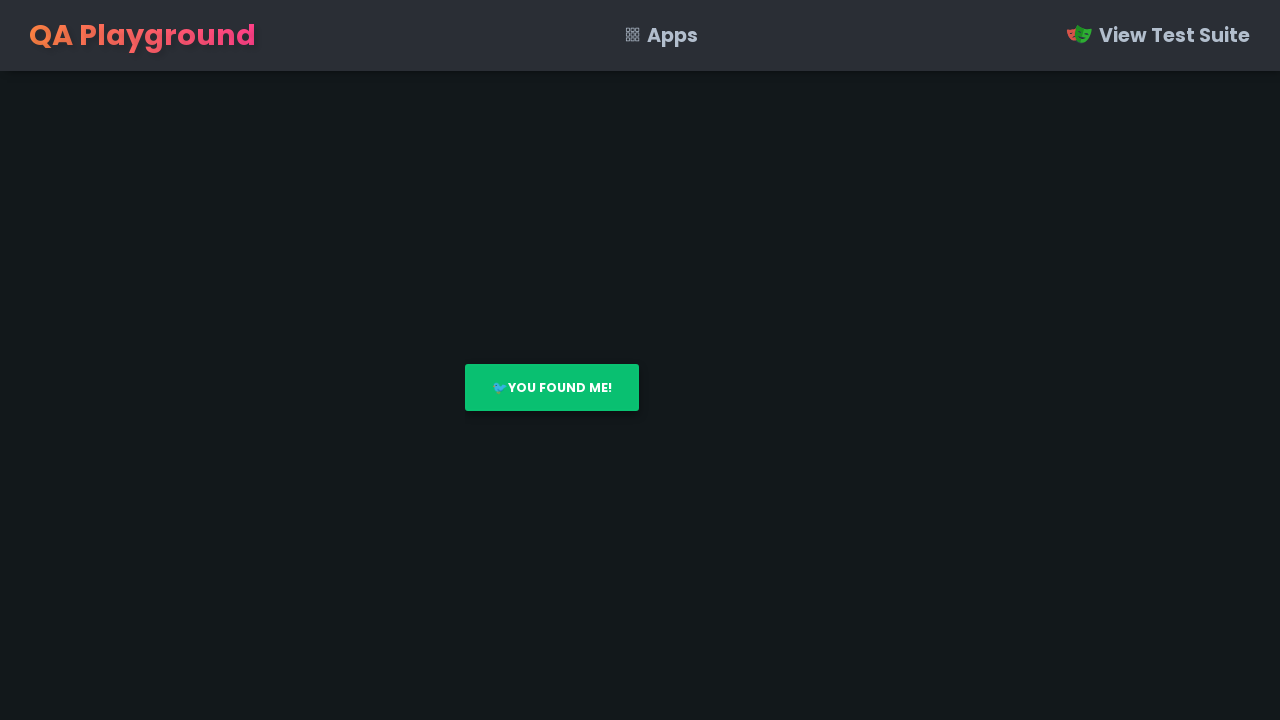

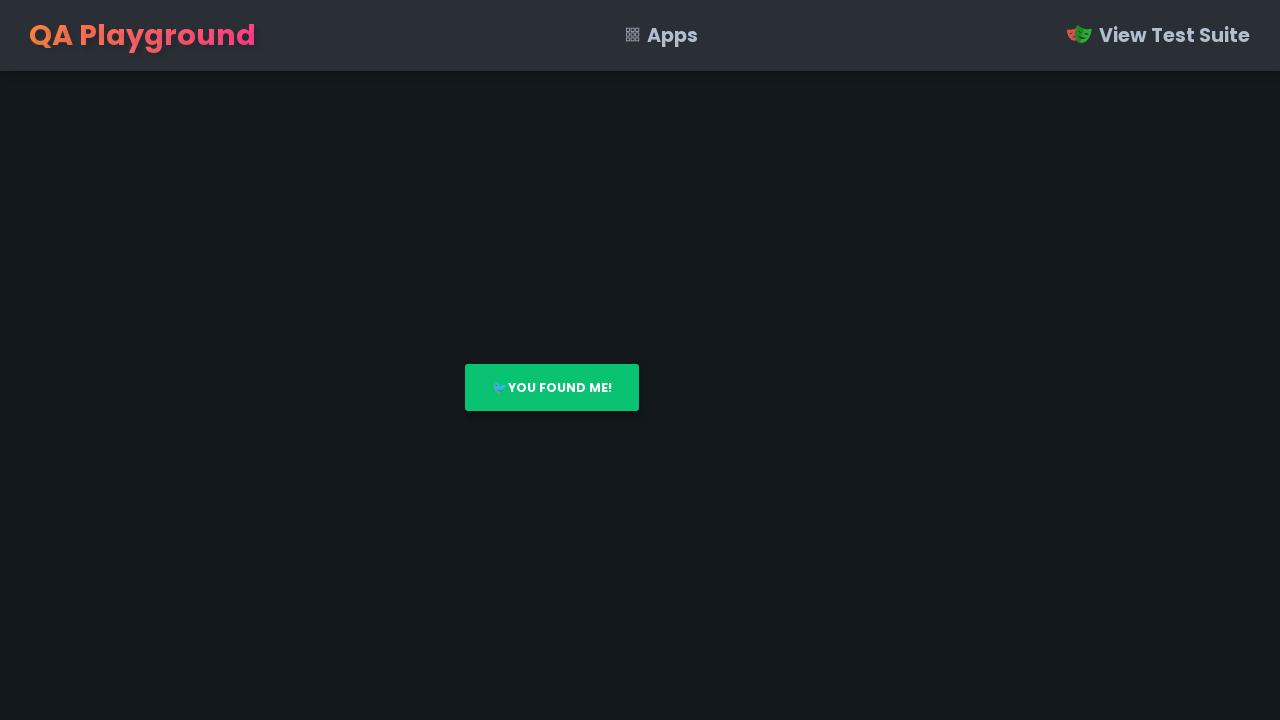